Tests the main navigation by clicking the Submit New Language menu button and verifying navigation to the submit new language page

Starting URL: https://www.99-bottles-of-beer.net/

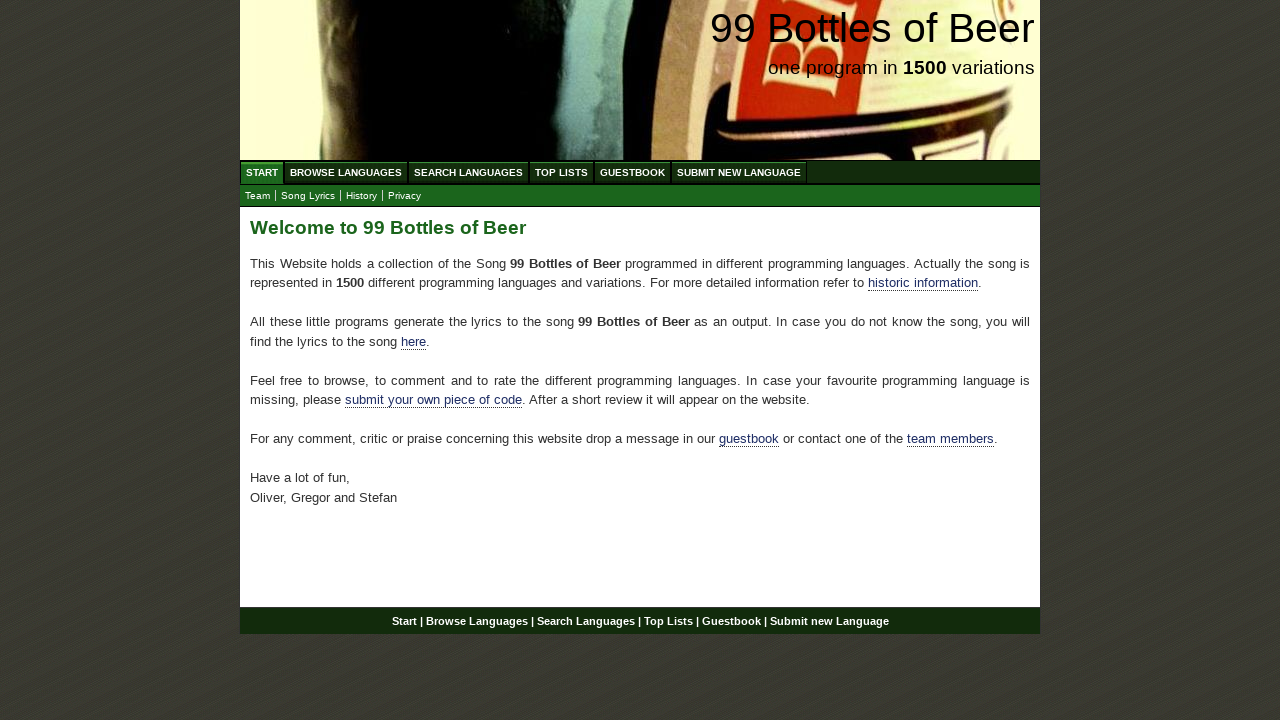

Clicked Submit New Language menu button at (739, 172) on xpath=//ul[@id='menu']/li/a[@href= '/submitnewlanguage.html']
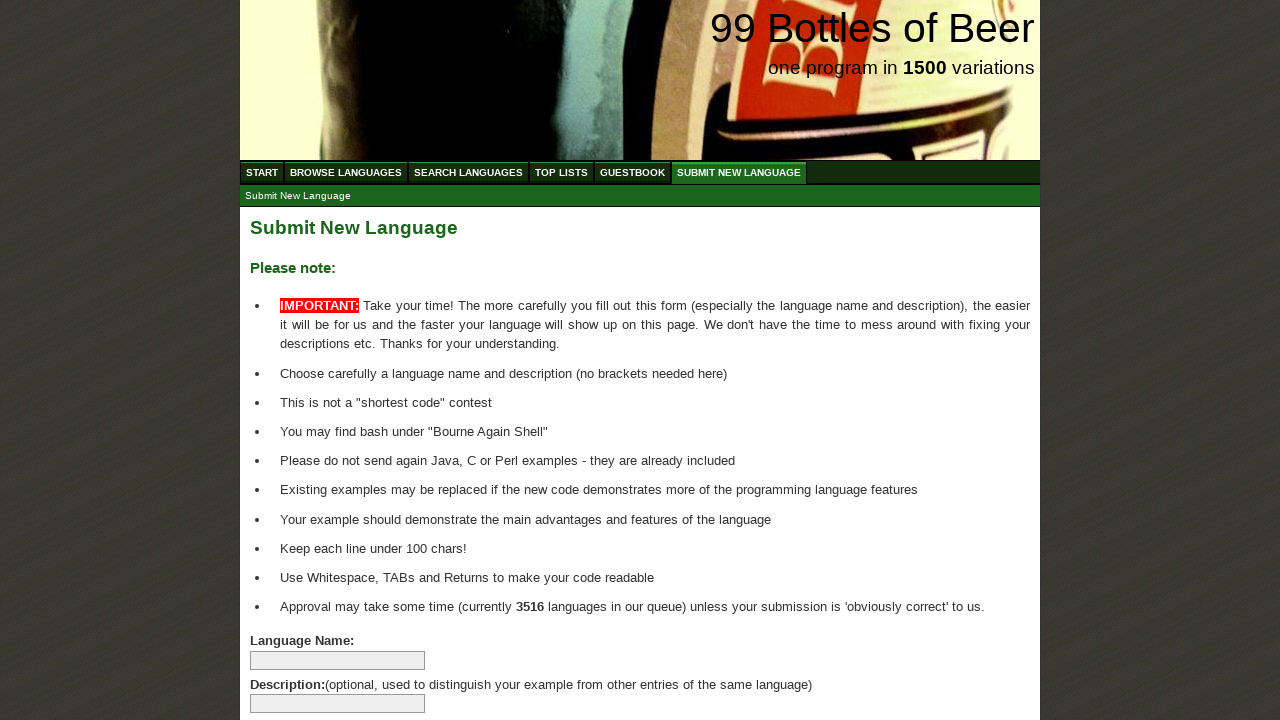

Navigation to Submit New Language page completed
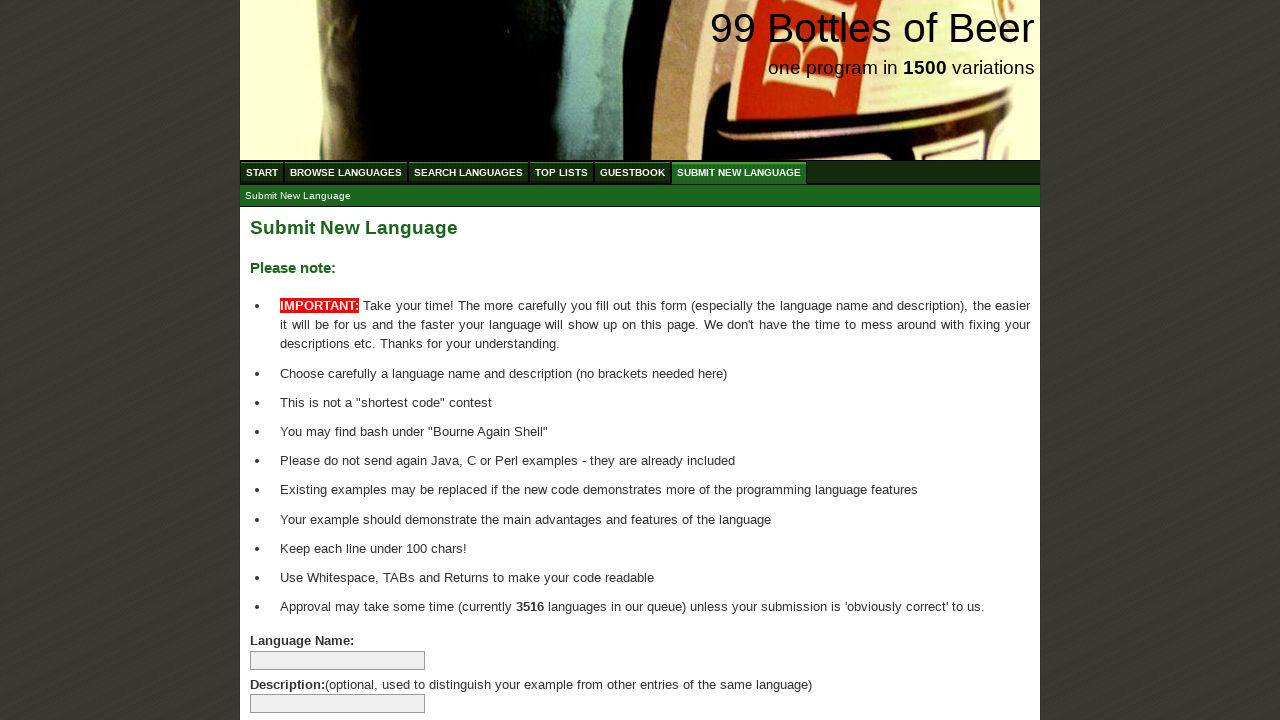

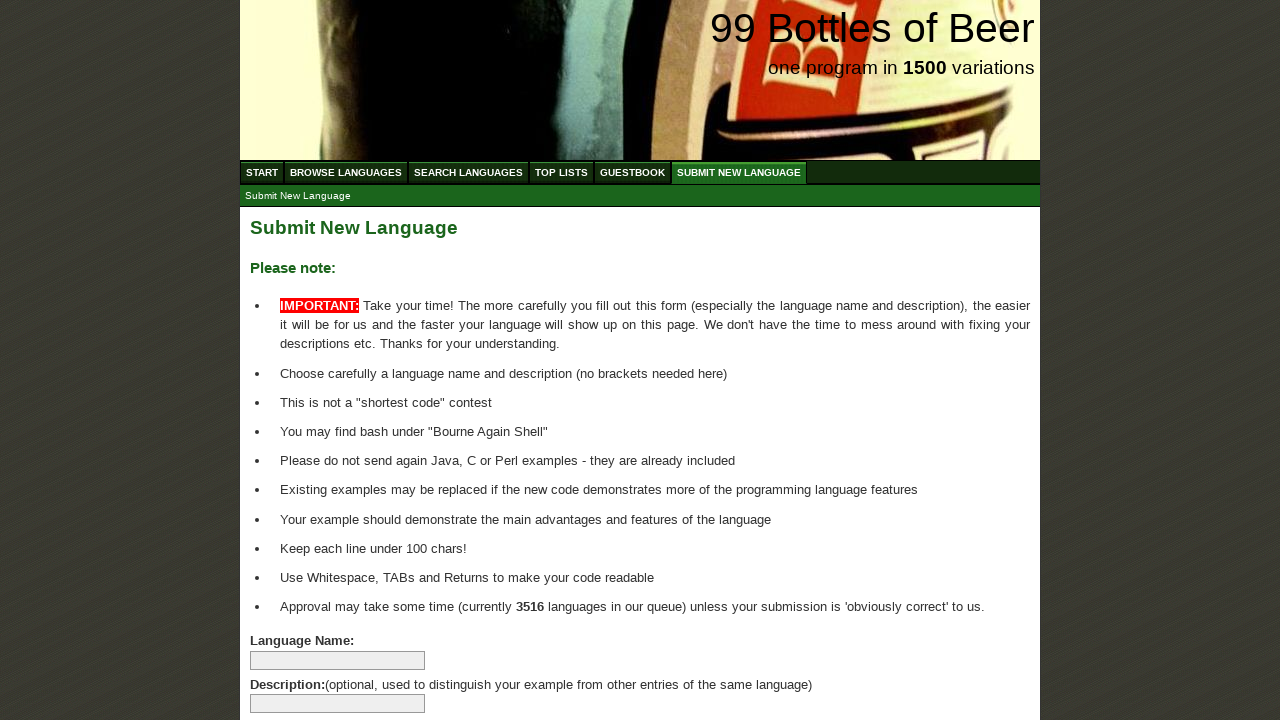